Tests Swiggy location search functionality by clicking the location selector and entering a location name

Starting URL: https://www.swiggy.com/restaurants

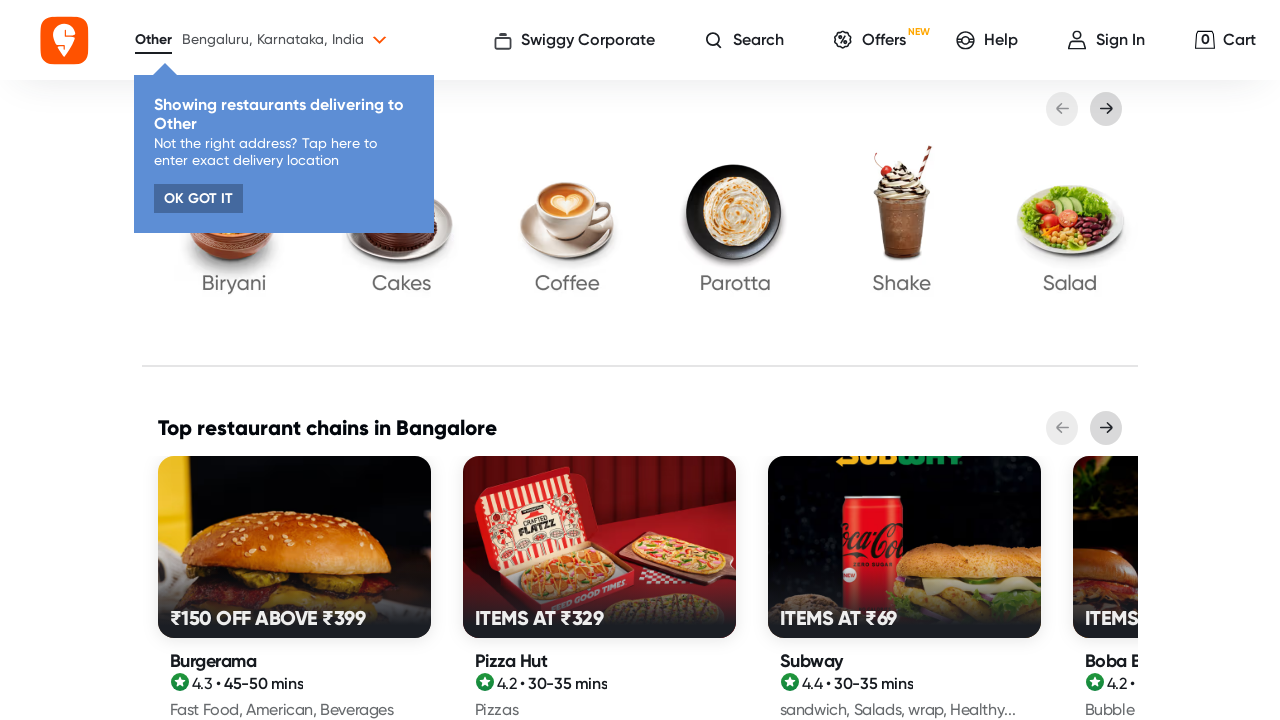

Clicked on the location selector to open location options at (154, 40) on ._1wAM-
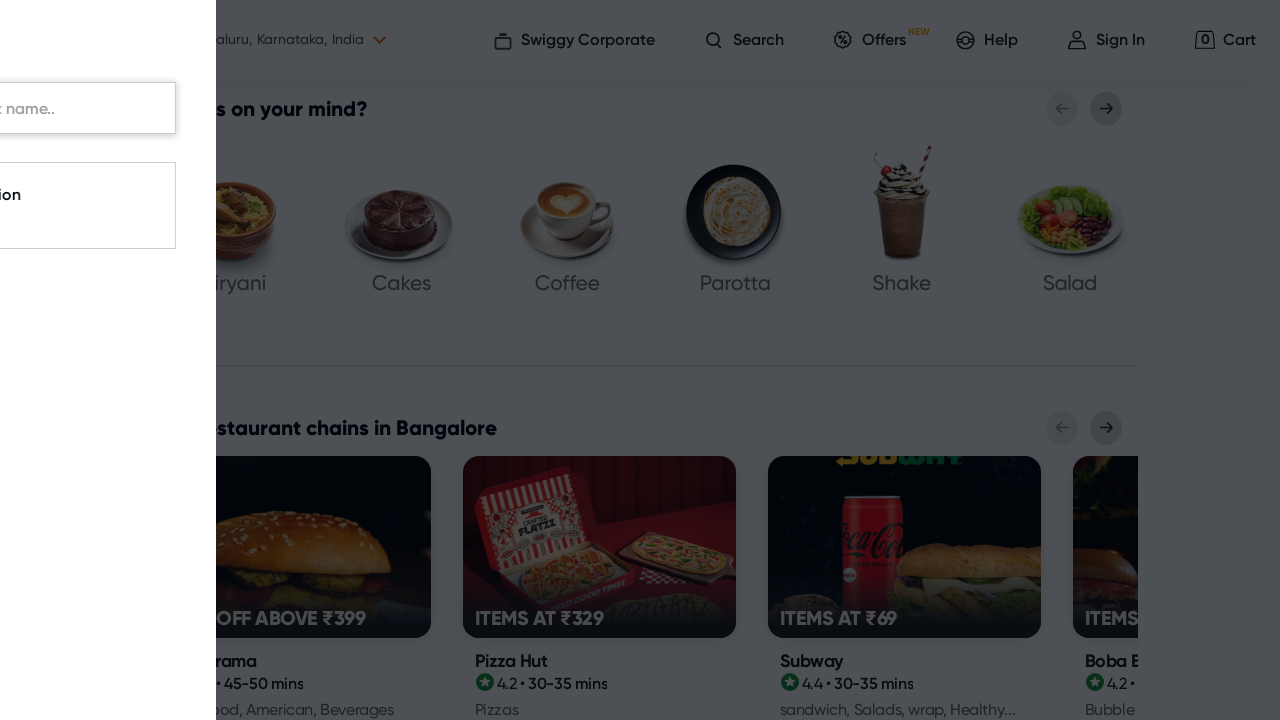

Entered 'SriKalahasti' in the location search field on input[placeholder='Search for area, street name..']
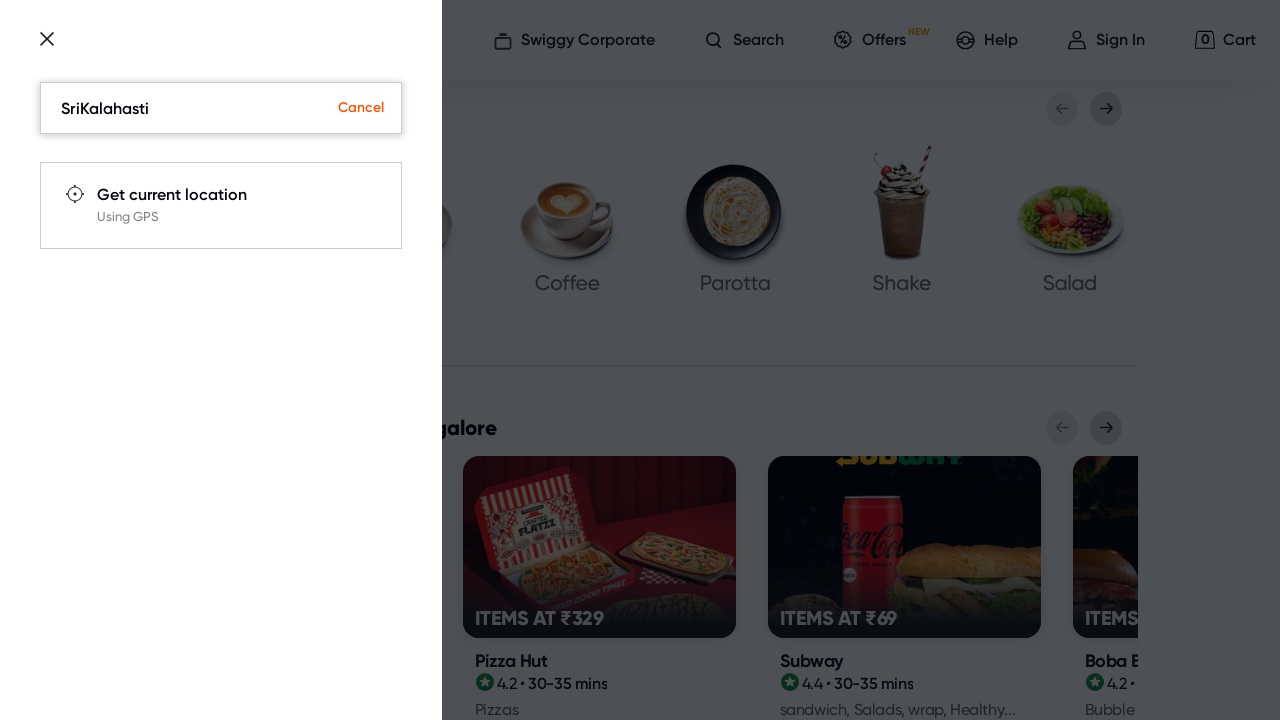

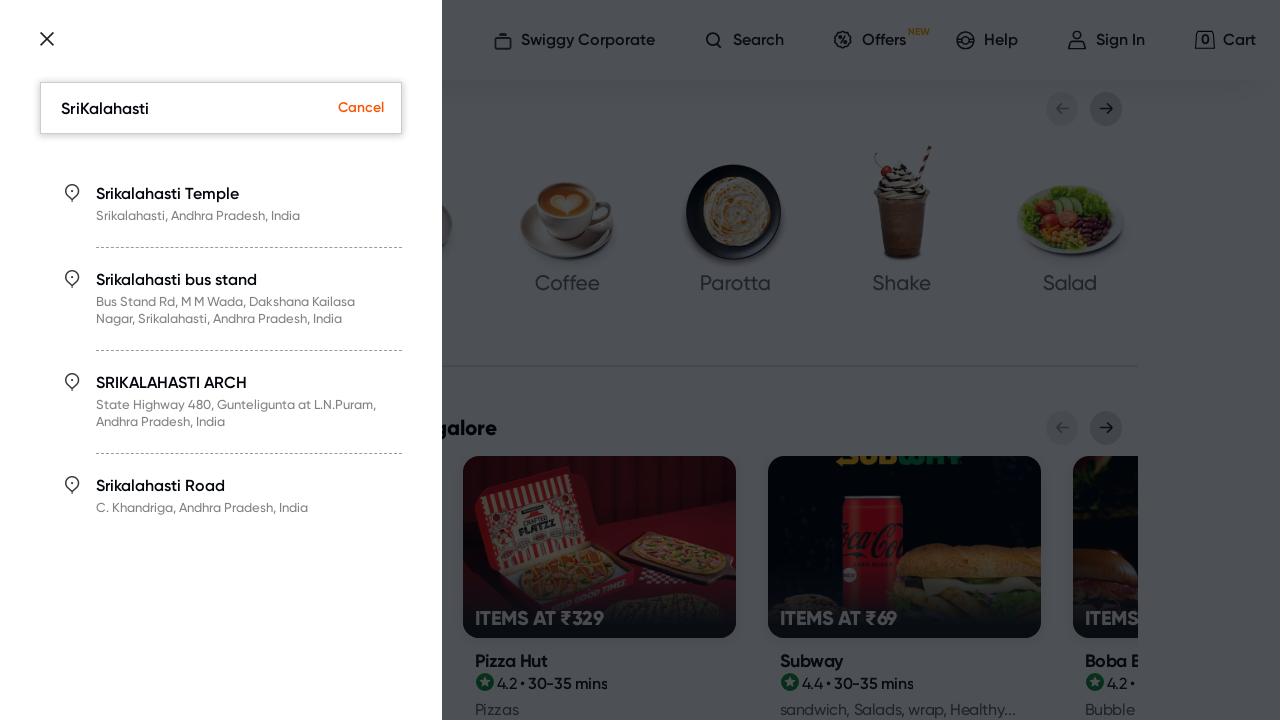